Tests a chatbot interface by sending queries for breakfast, lunch, and dinner menus and receiving responses

Starting URL: https://chat.cau.ac.kr/v2/index.html

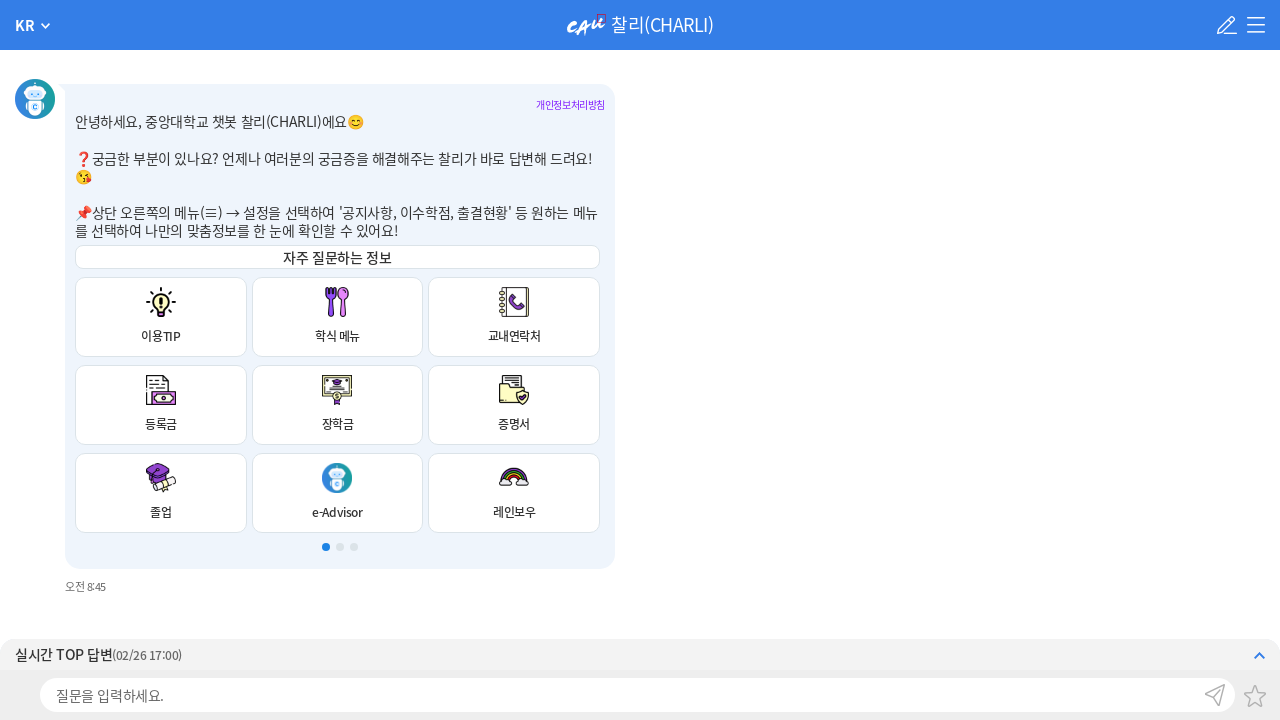

Waited 500ms for chatbot interface to load
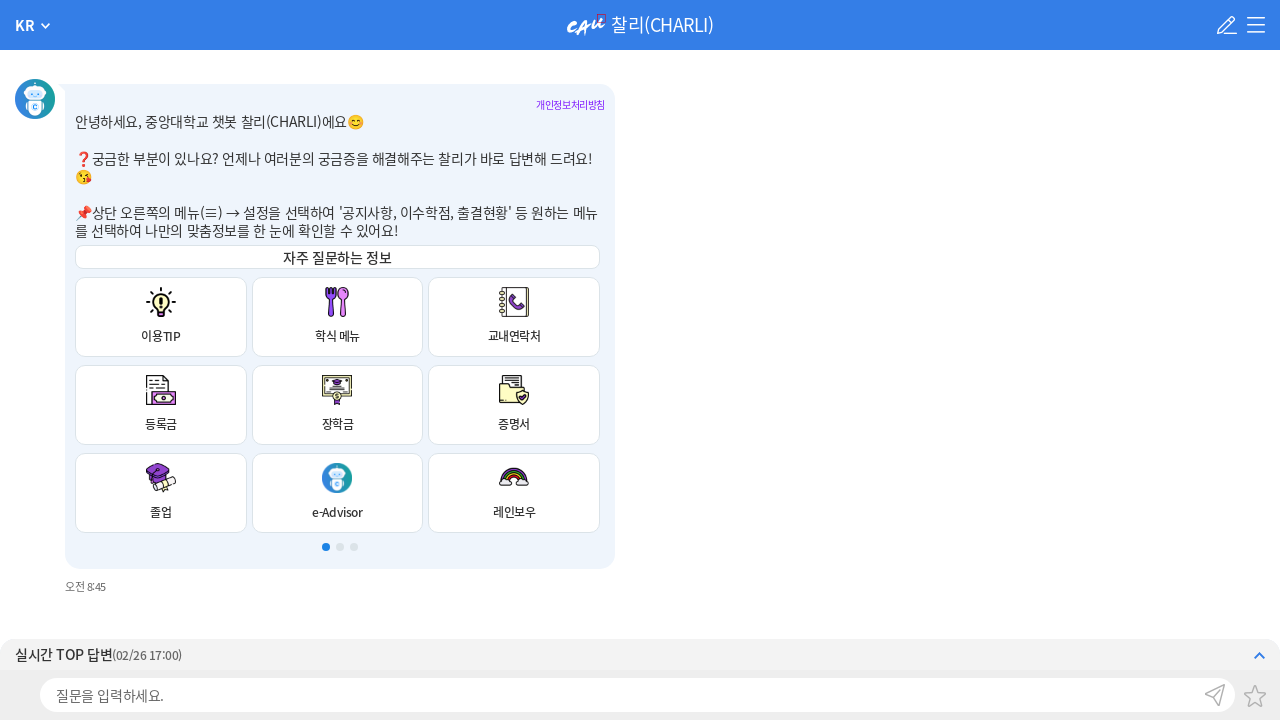

Located chat input field element
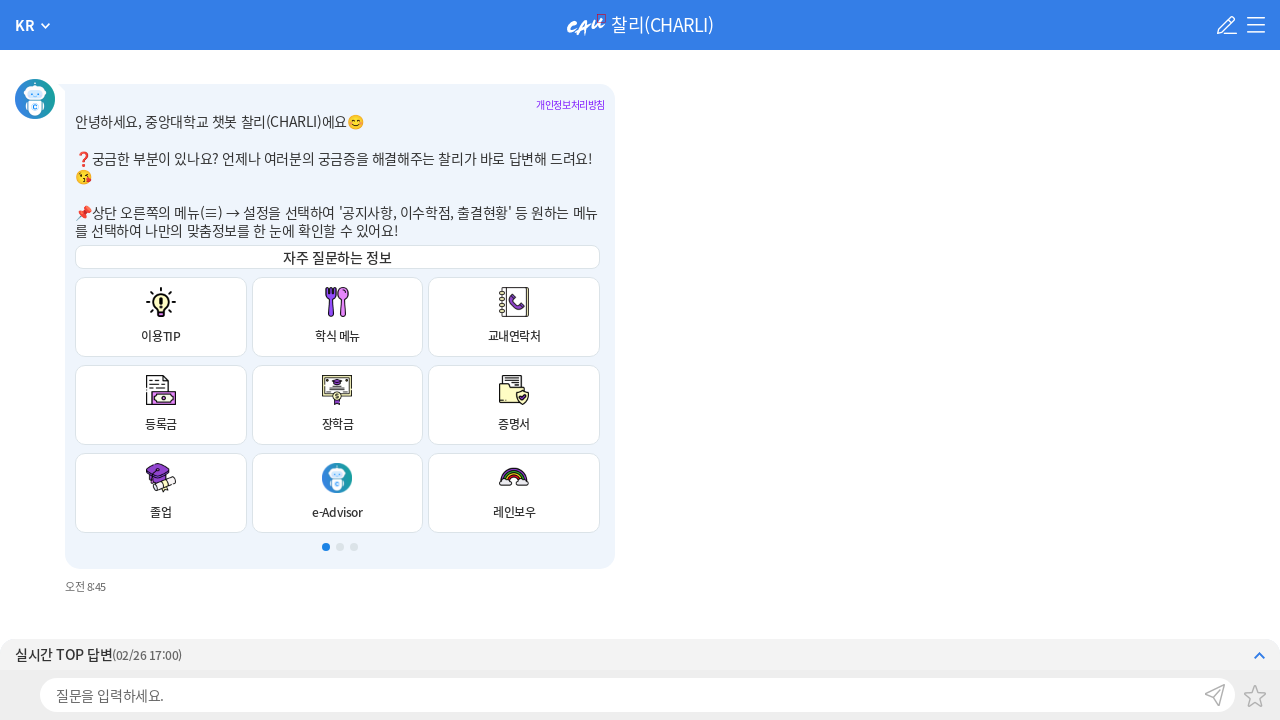

Located send button element
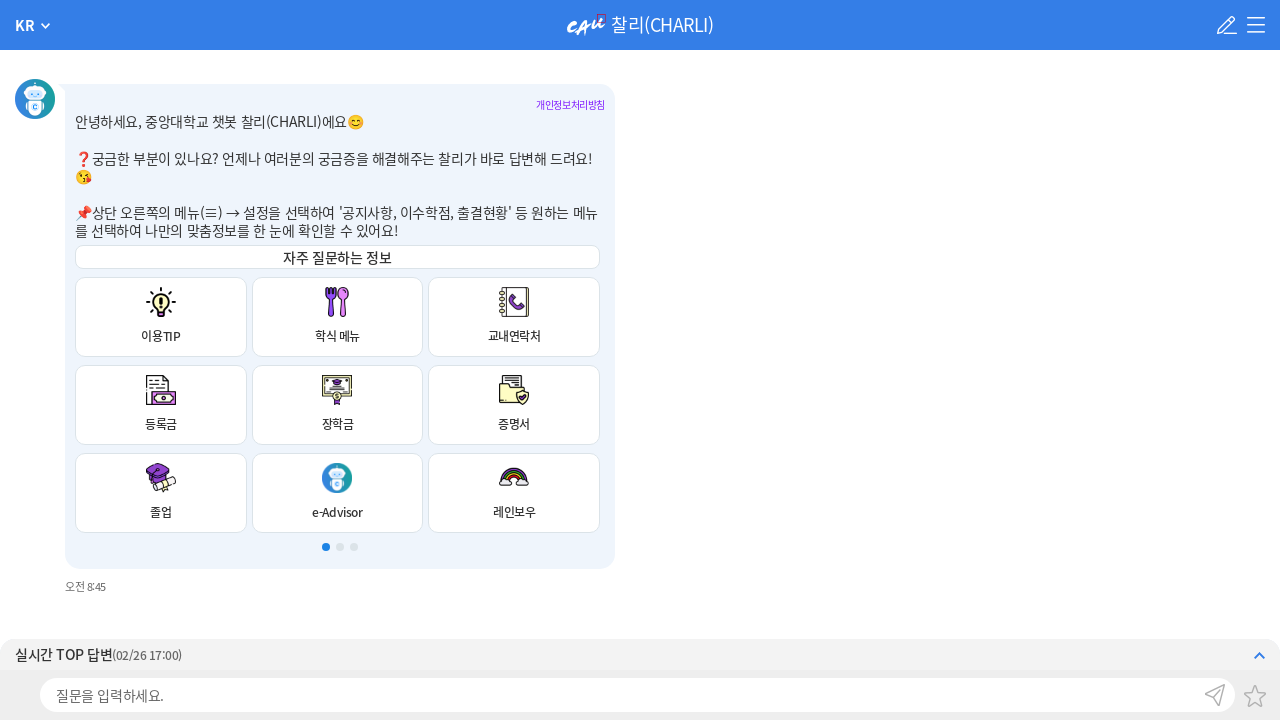

Waited 500ms before sending breakfast menu query
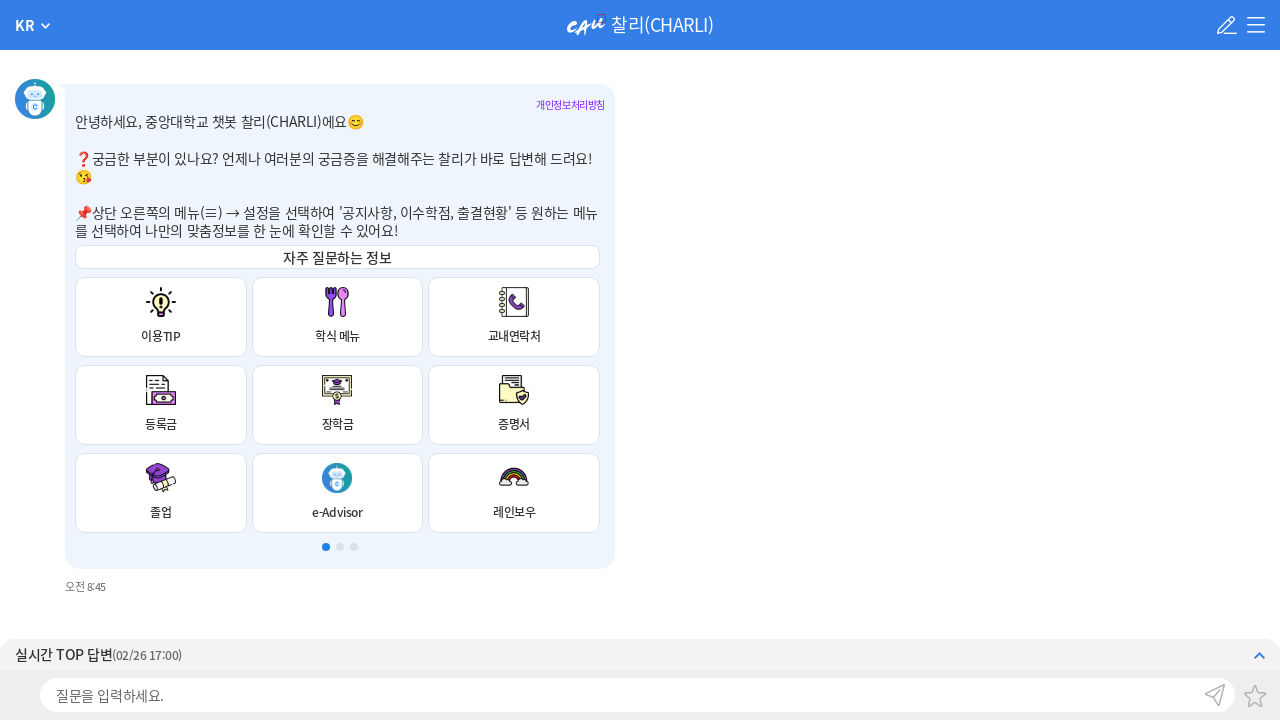

Filled chat input with breakfast menu query for Seoul campus on xpath=//*[@id="inquery"]
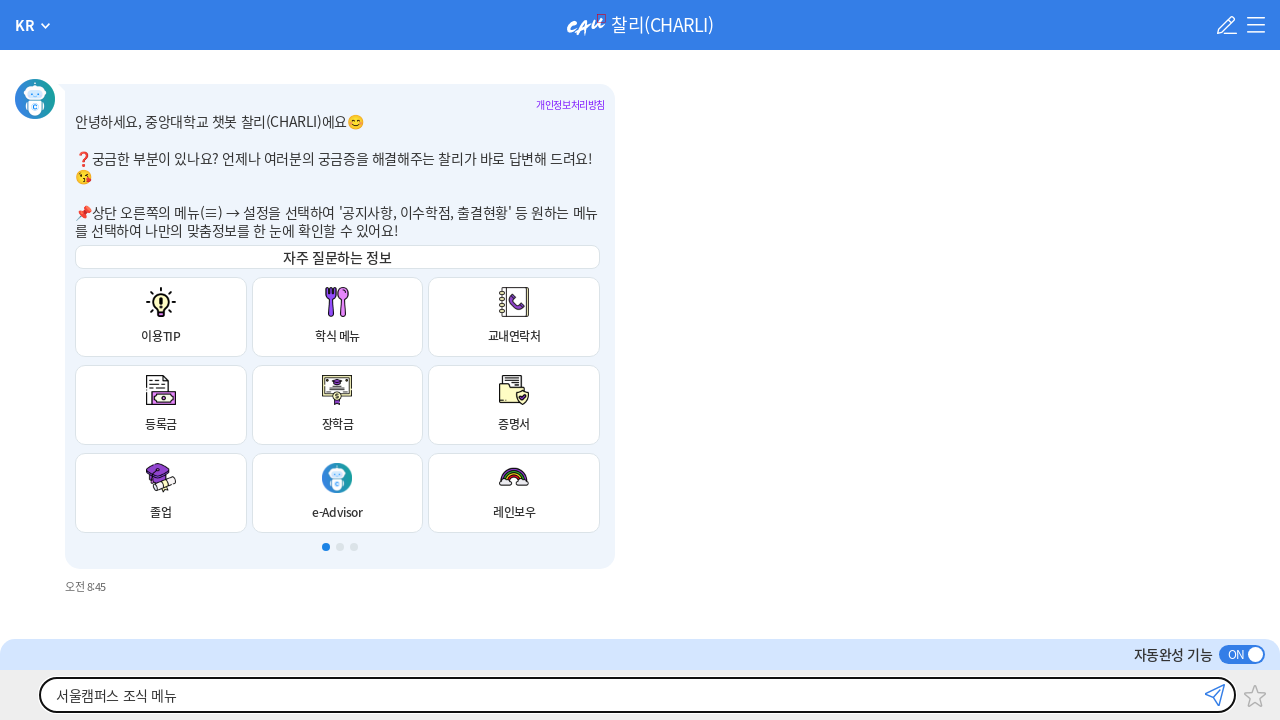

Clicked send button to submit breakfast menu query at (1215, 695) on xpath=//*[@id="img_btn"]
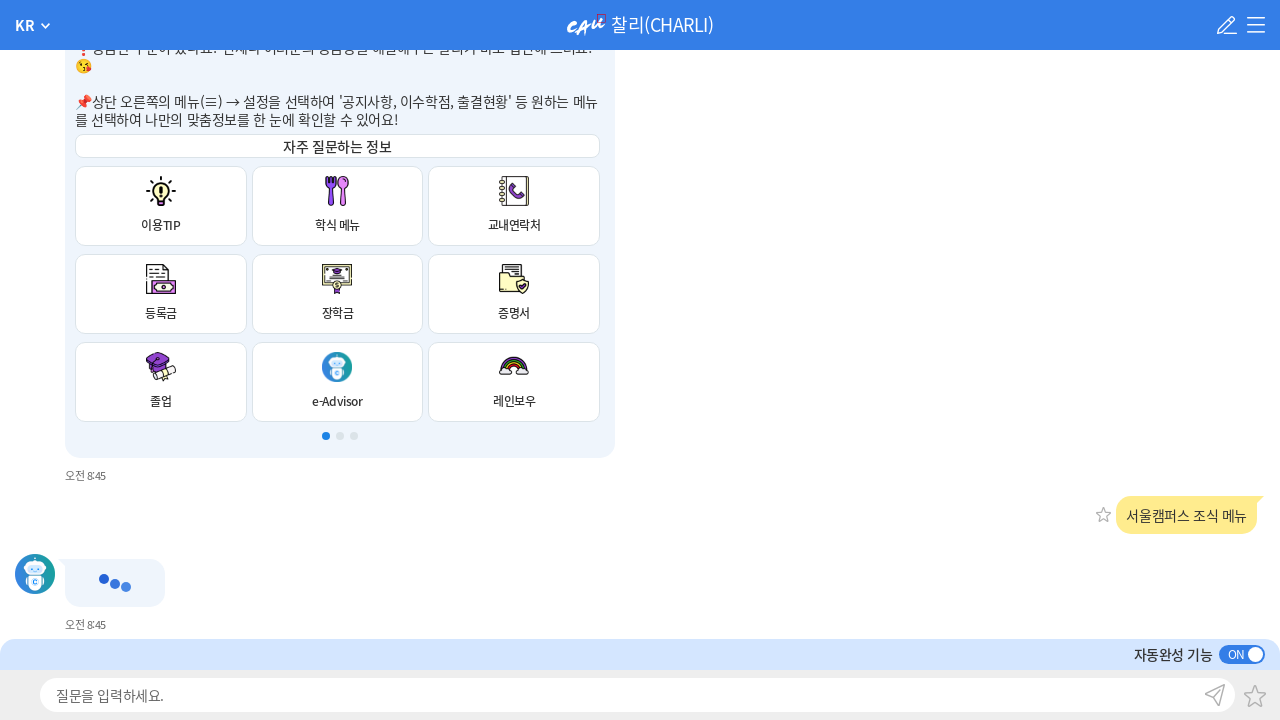

Waited 500ms before sending lunch menu query
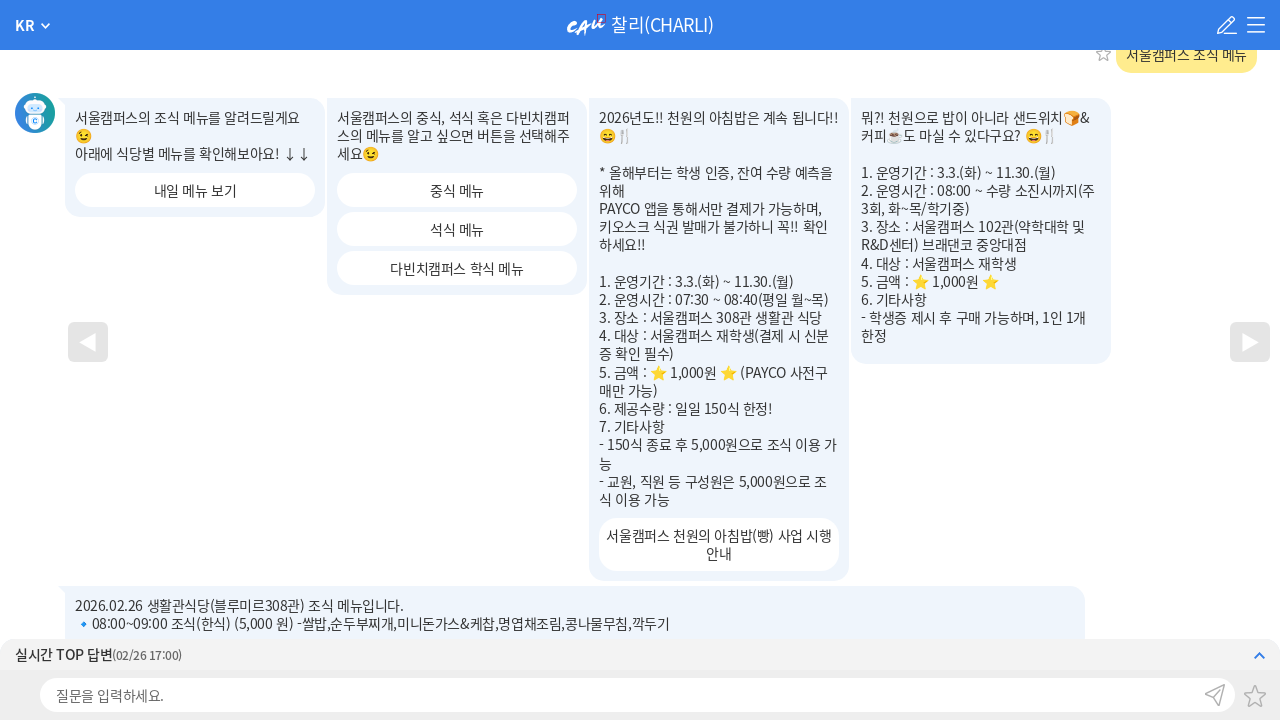

Filled chat input with lunch menu query for Seoul campus on xpath=//*[@id="inquery"]
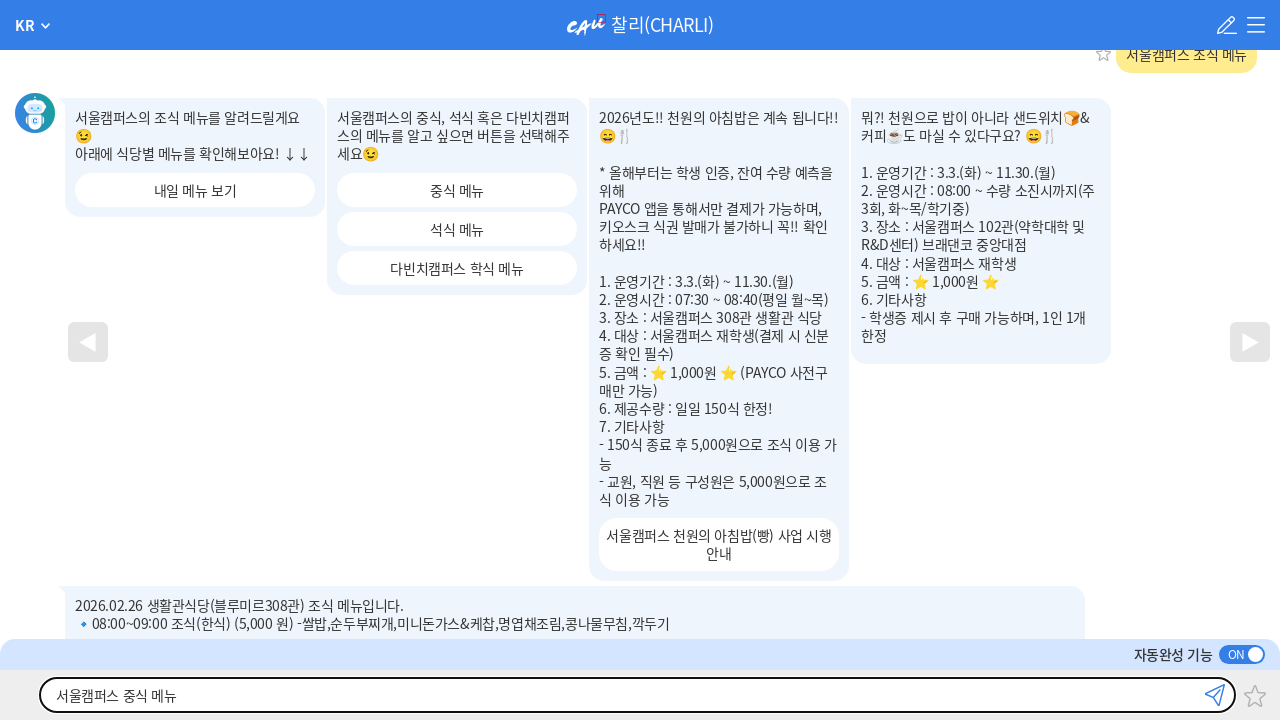

Clicked send button to submit lunch menu query at (1215, 695) on xpath=//*[@id="img_btn"]
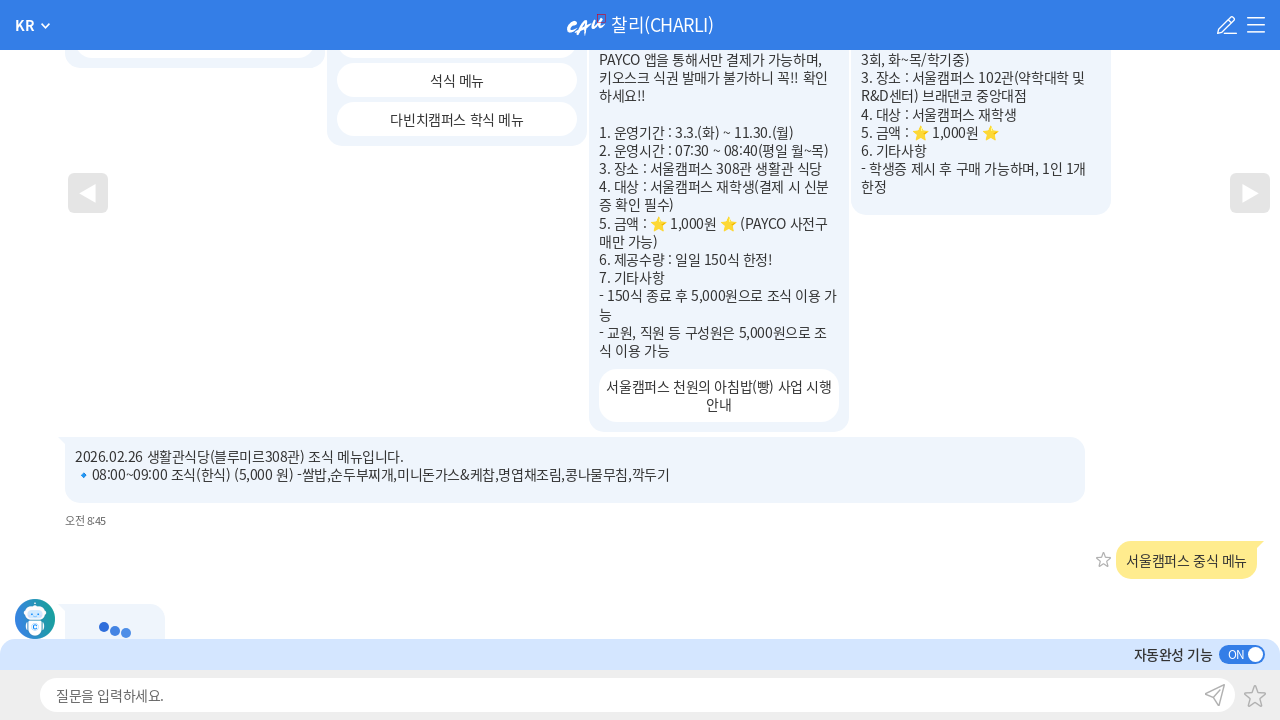

Waited 500ms before sending dinner menu query
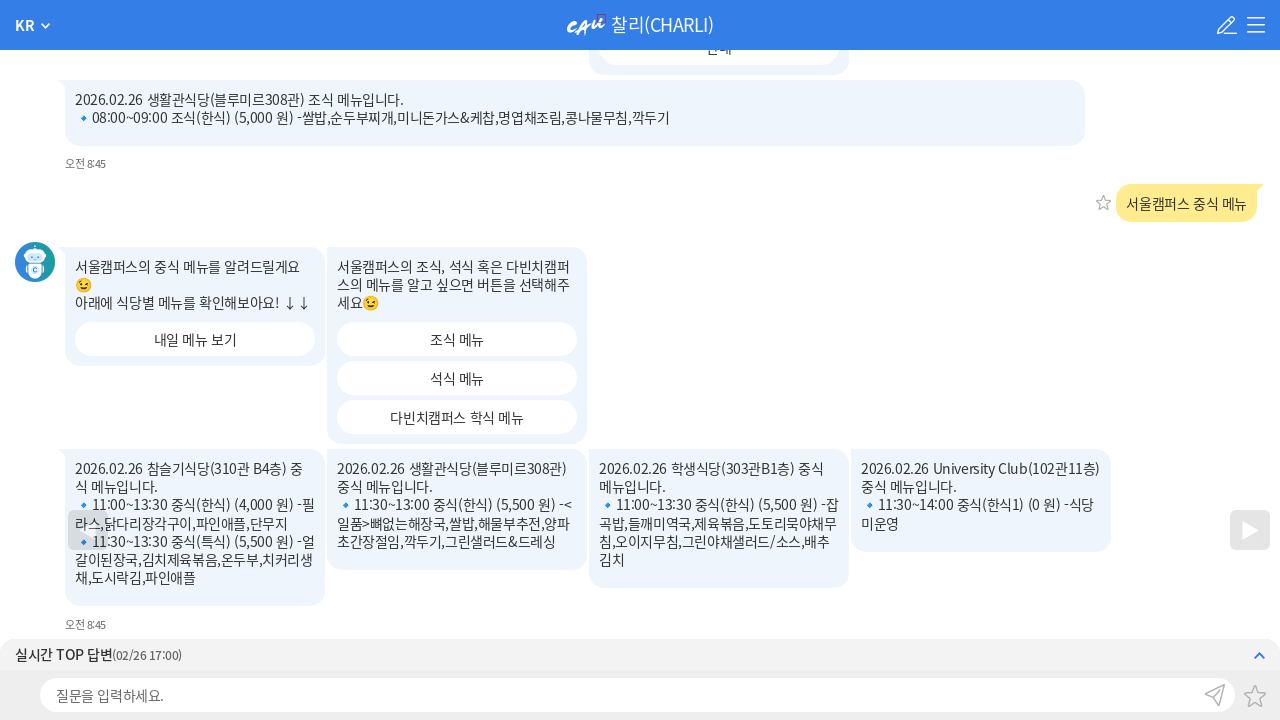

Filled chat input with dinner menu query for Seoul campus on xpath=//*[@id="inquery"]
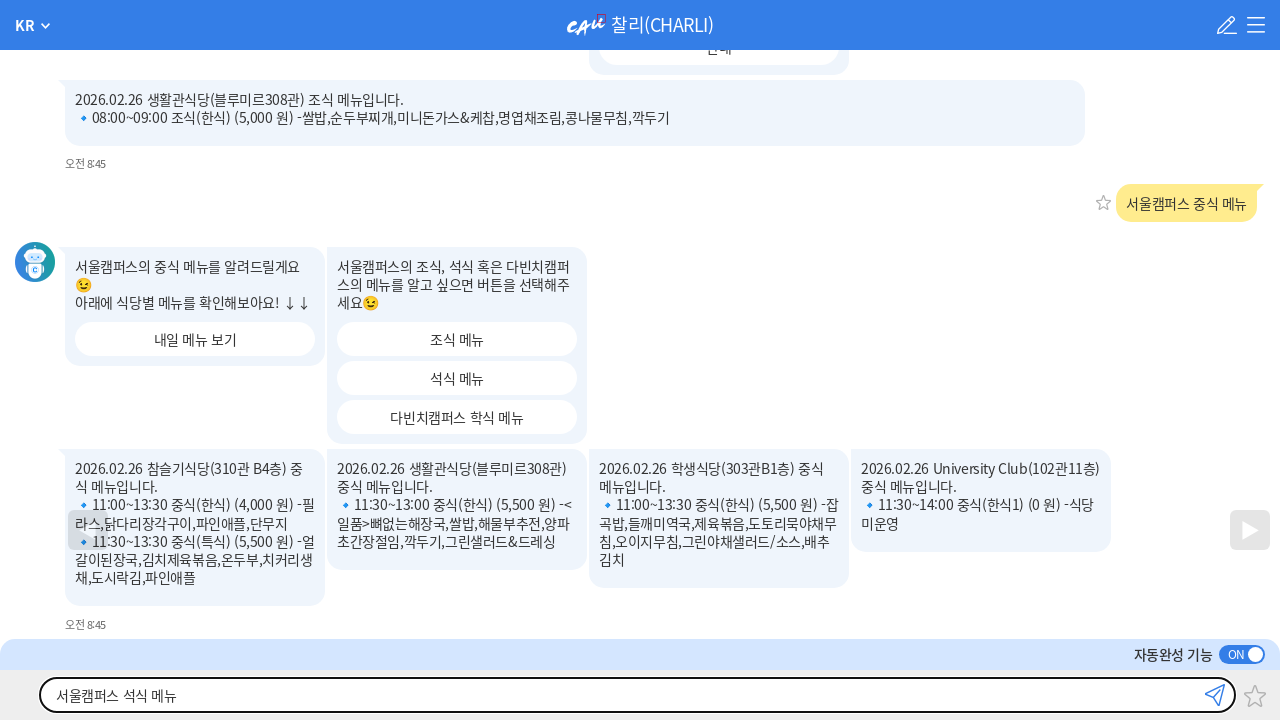

Clicked send button to submit dinner menu query at (1215, 695) on xpath=//*[@id="img_btn"]
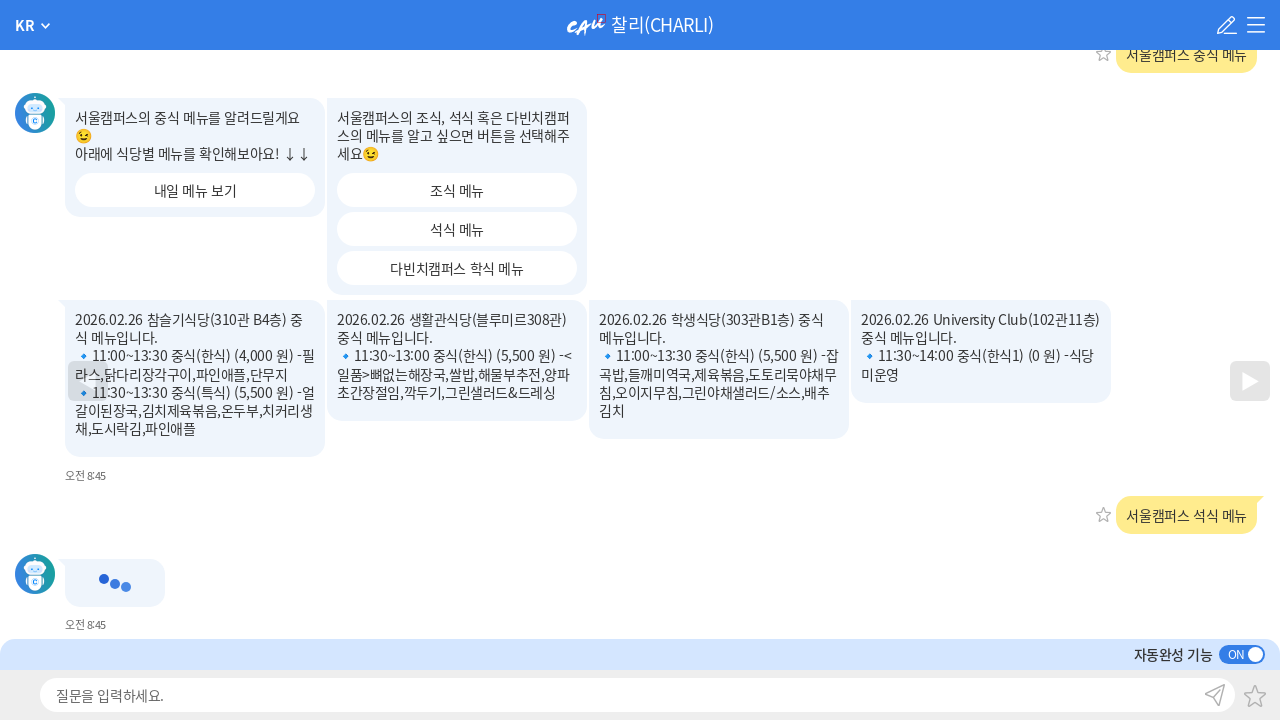

Waited 1000ms for all chatbot responses to load
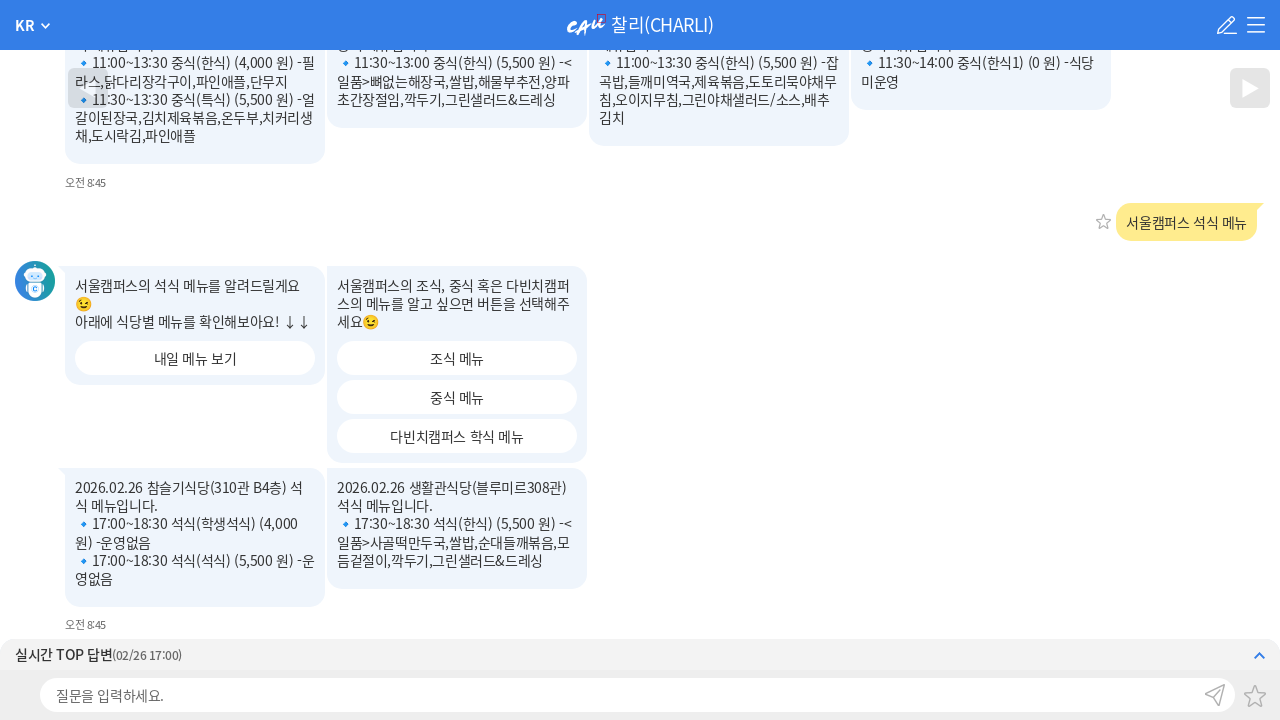

Chat response bubble area appeared
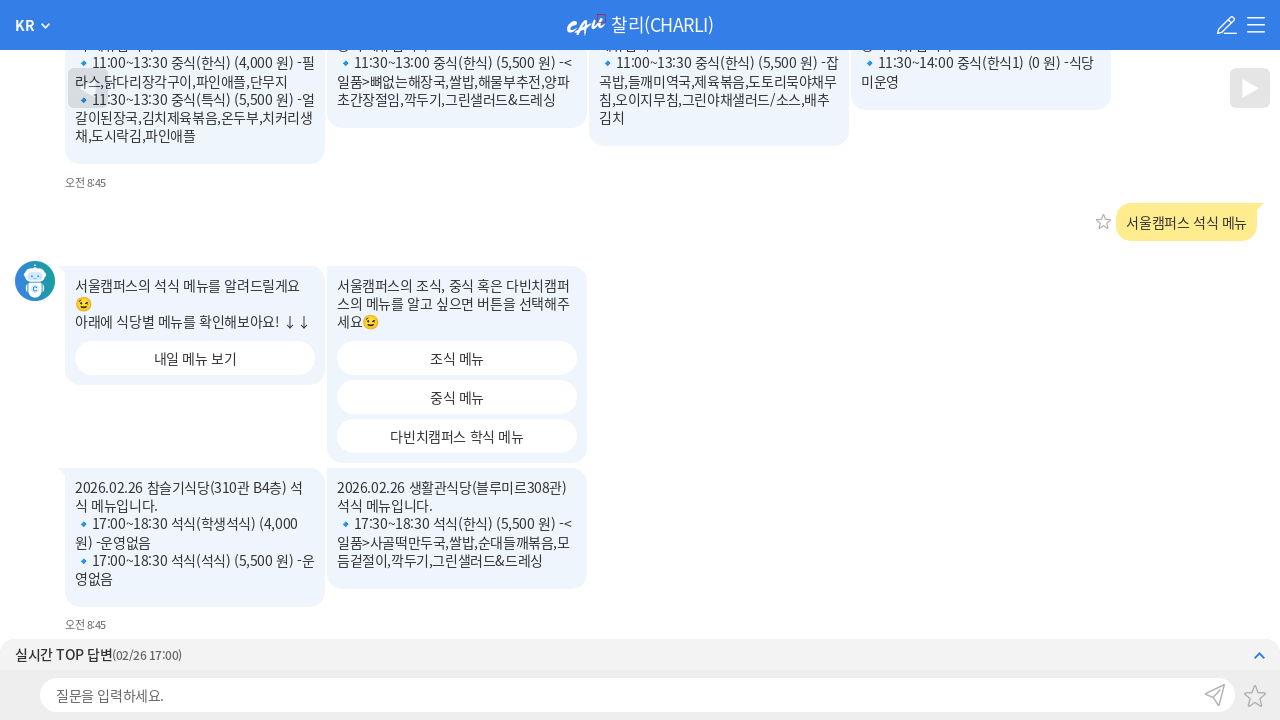

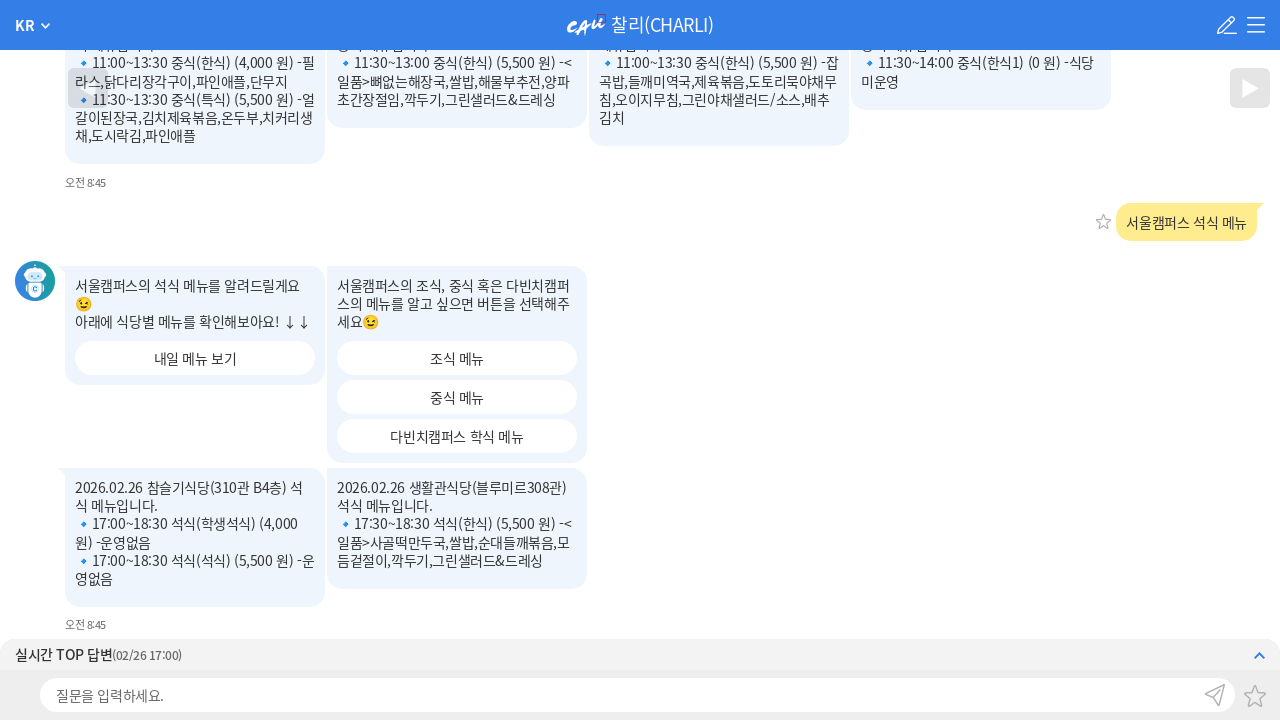